Tests radio button selection by randomly selecting one of the available radio button options

Starting URL: https://codenboxautomationlab.com/practice/

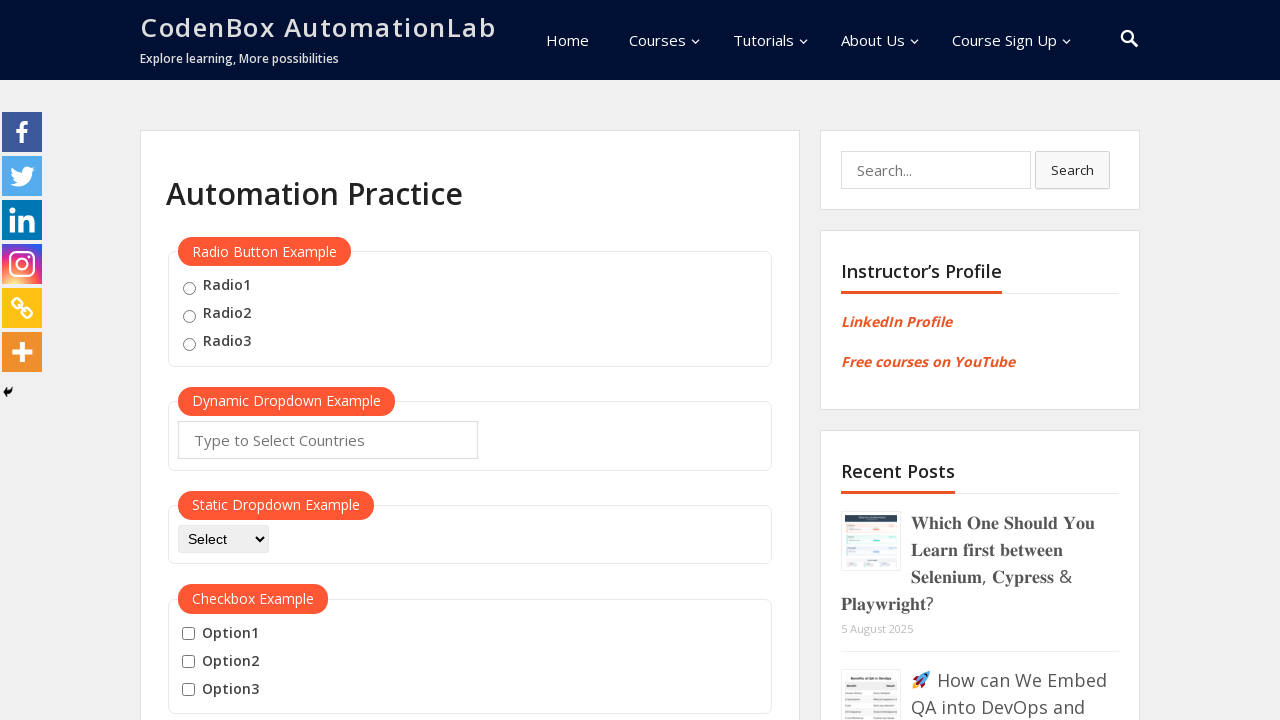

Located all radio button options on the page
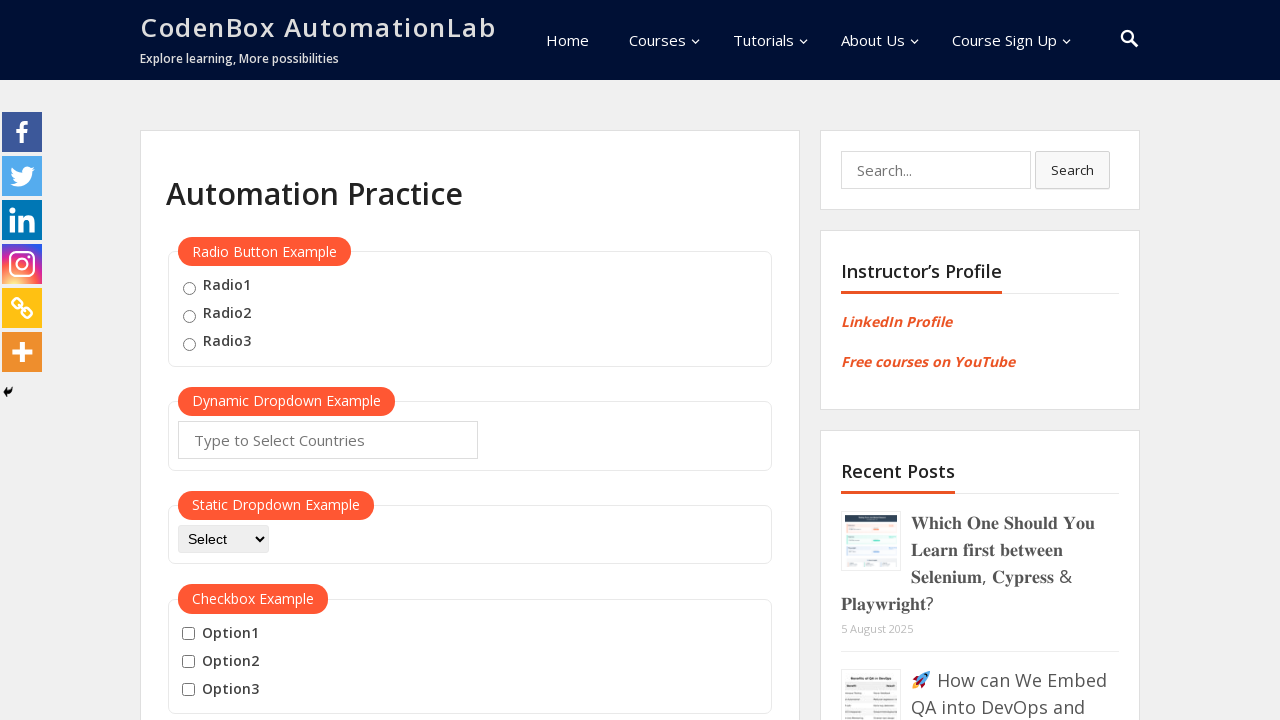

Generated random index 1 for radio button selection
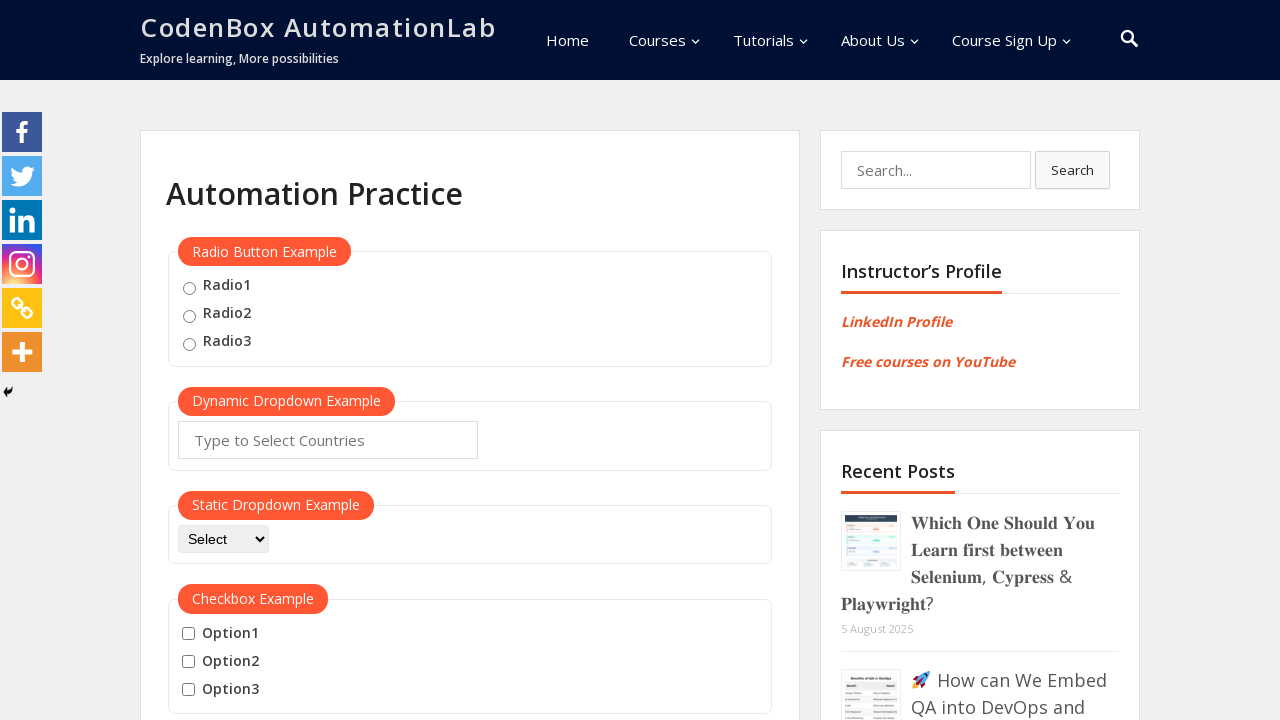

Clicked radio button at index 1 at (189, 316) on #radio-btn-example input >> nth=1
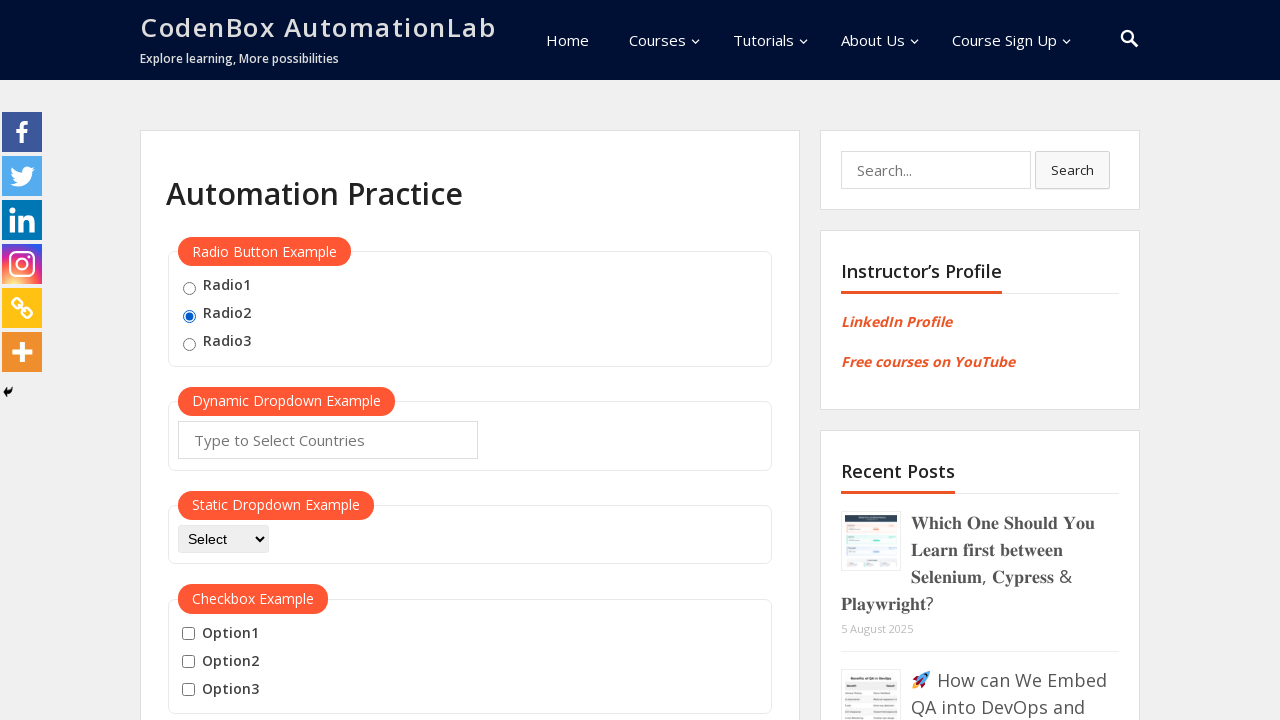

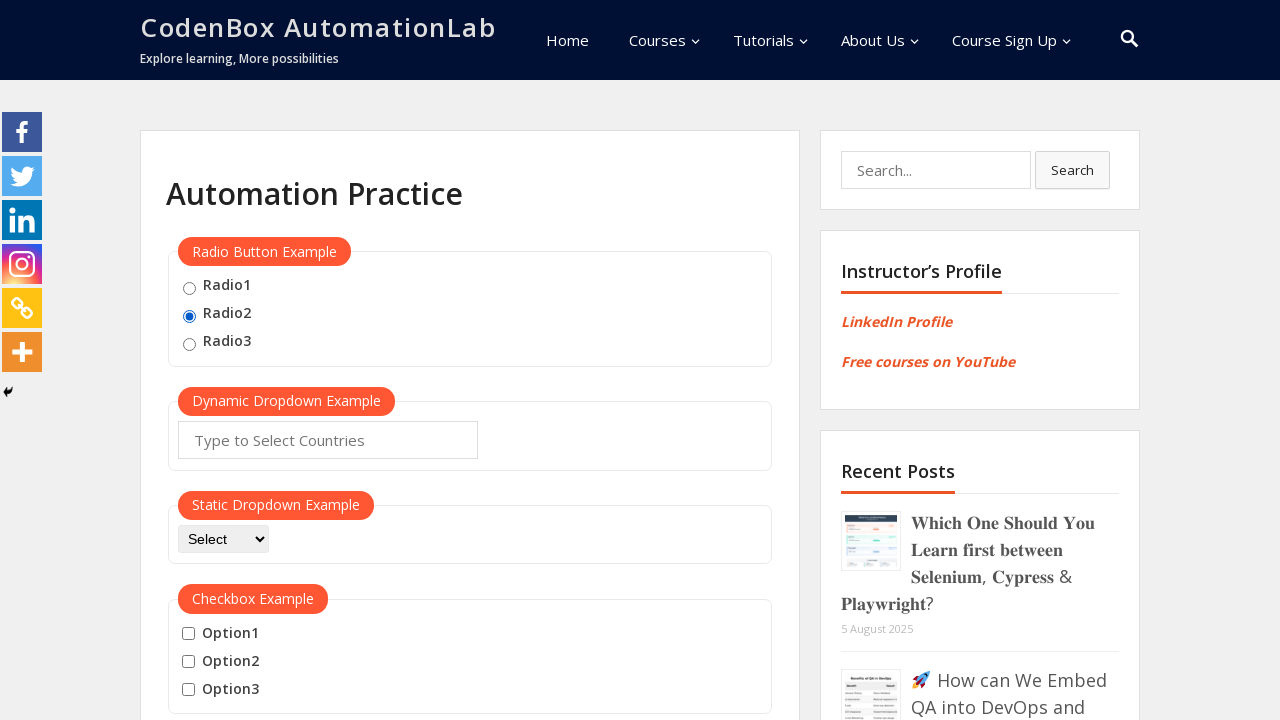